Tests tooltip functionality by hovering over an age input field to trigger the tooltip display

Starting URL: https://jqueryui.com/tooltip/

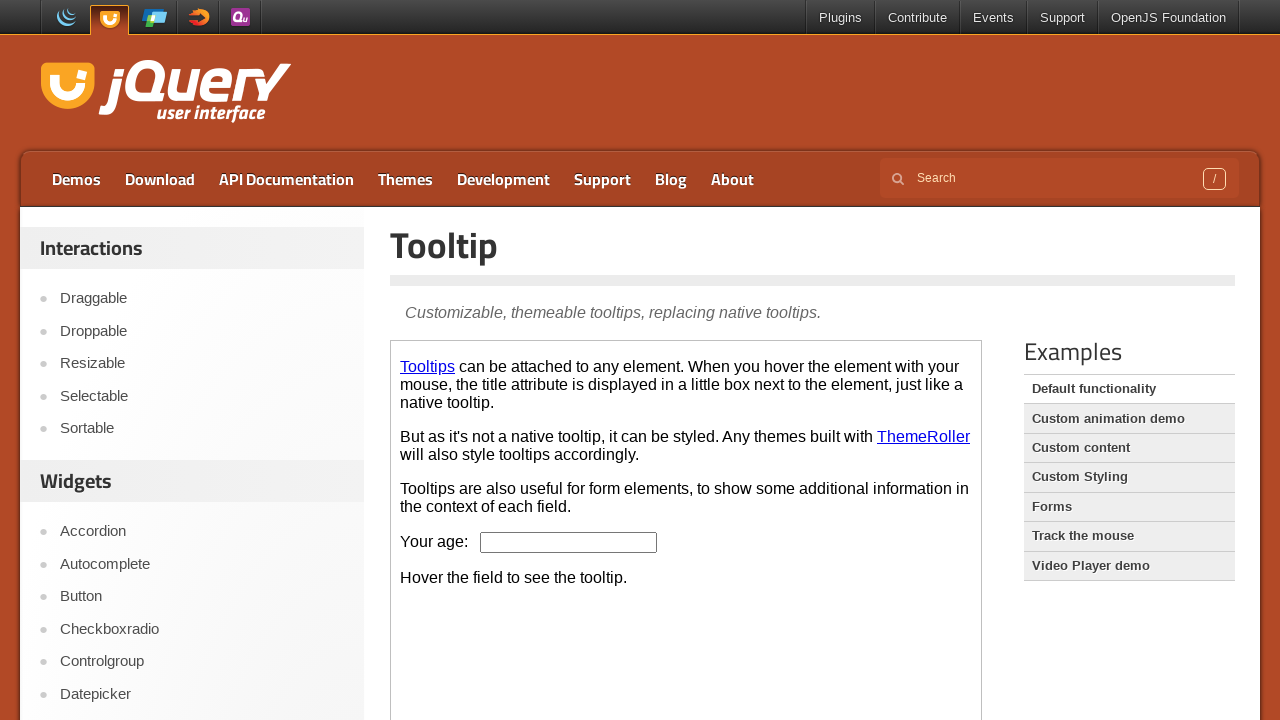

Located the iframe containing the tooltip demo
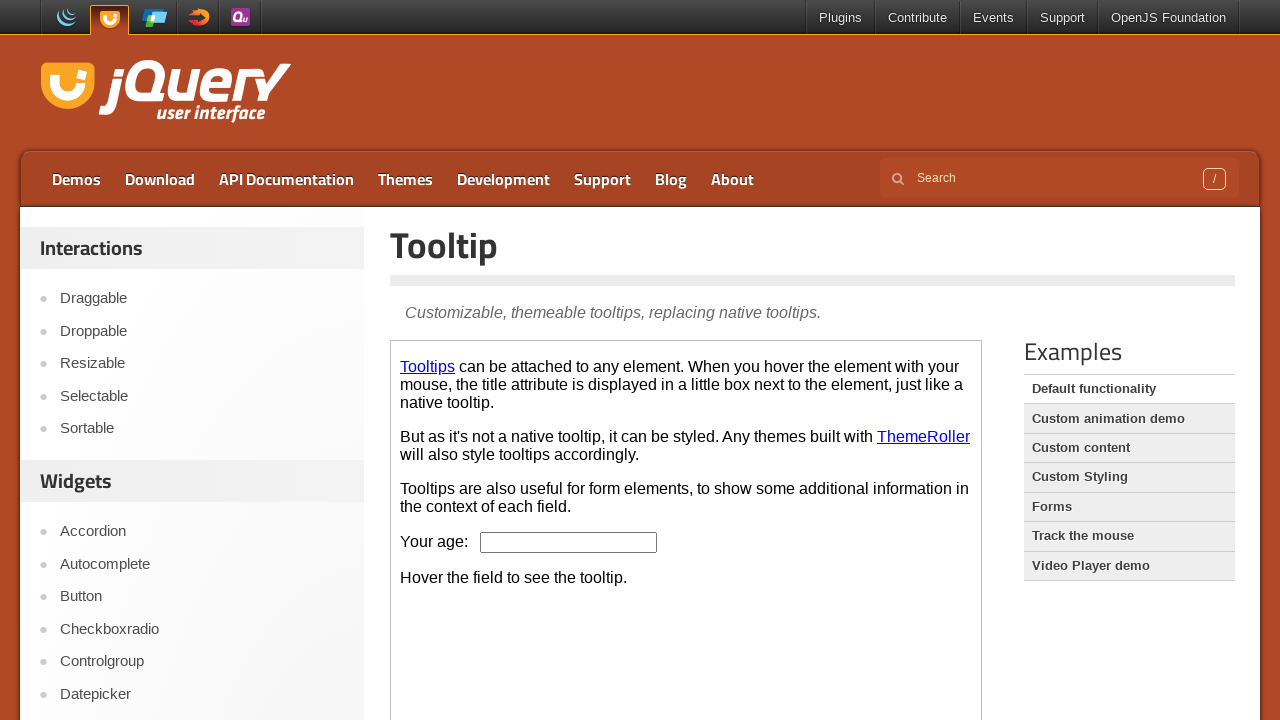

Located the age input field within the iframe
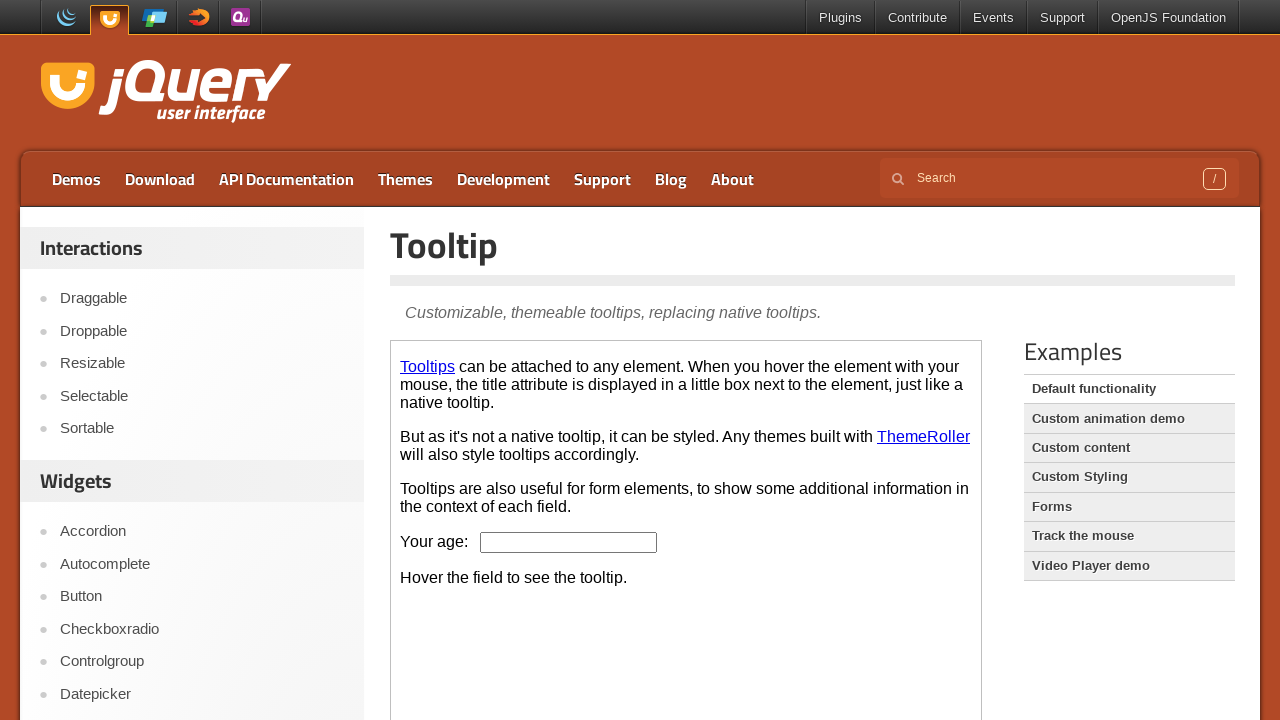

Retrieved title attribute: 'We ask for your age only for statistical purposes.'
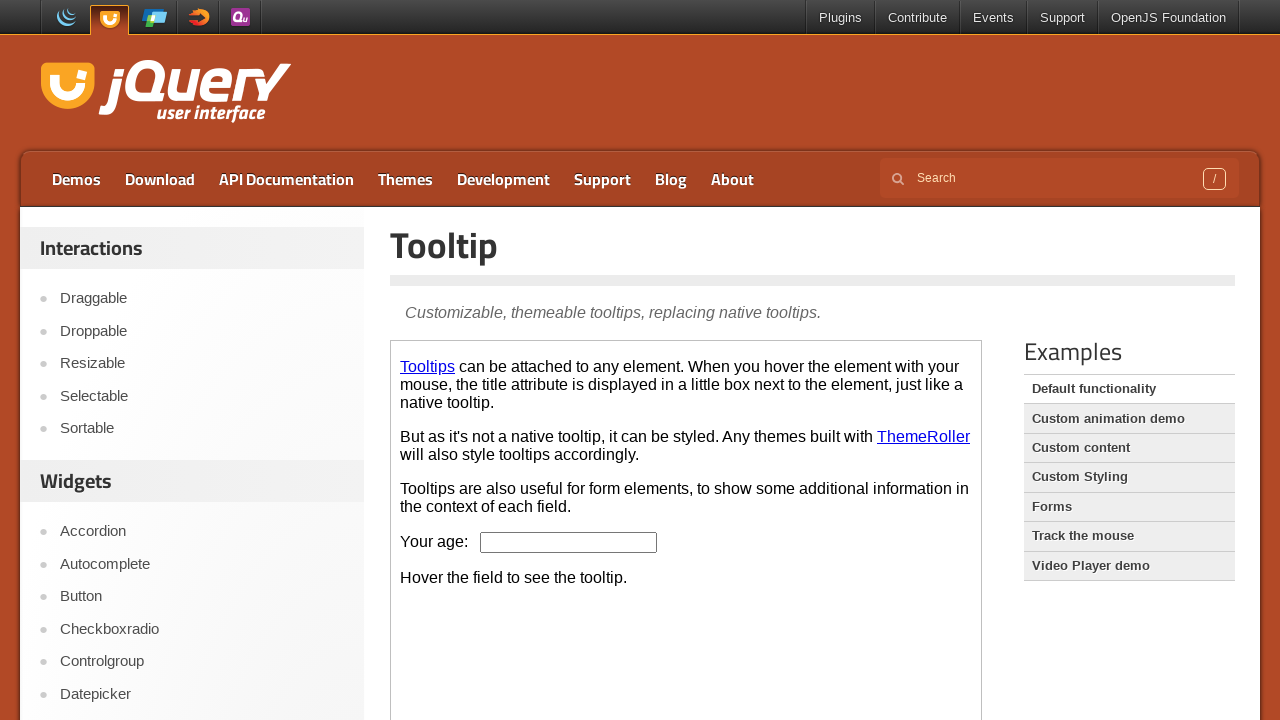

Printed title attribute to console
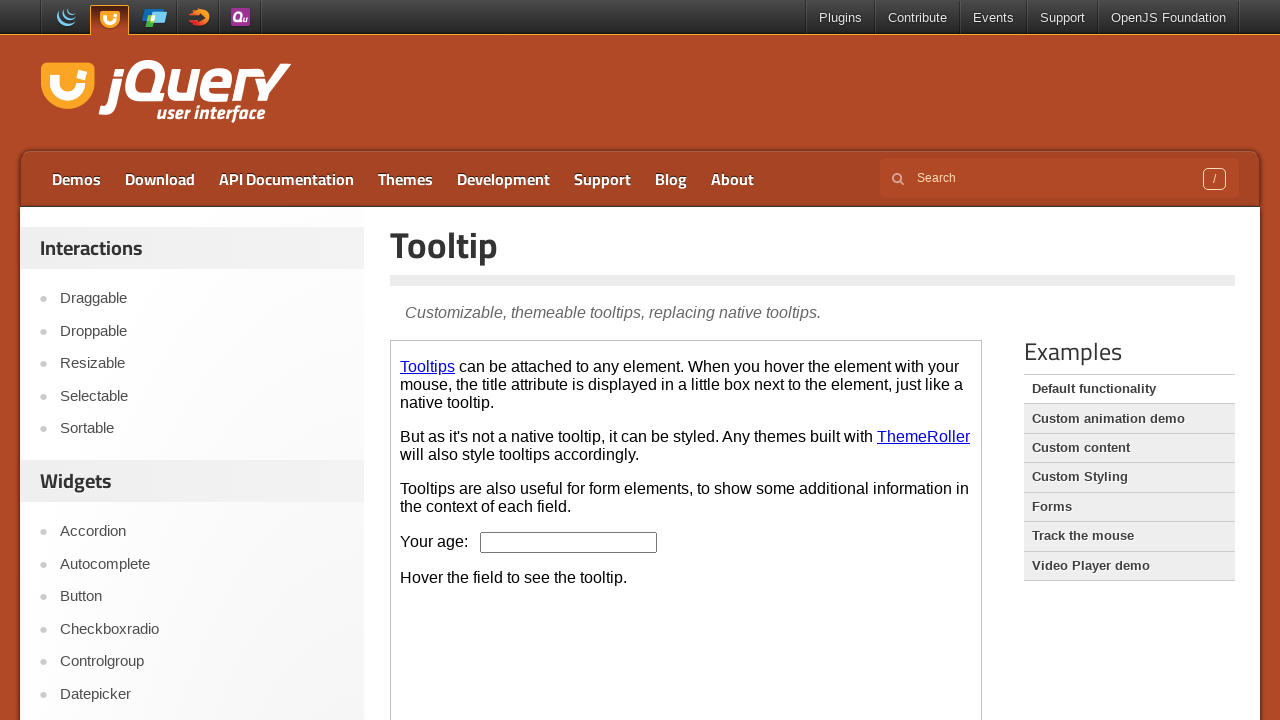

Hovered over the age input field to trigger tooltip display at (569, 542) on iframe >> nth=0 >> internal:control=enter-frame >> #age
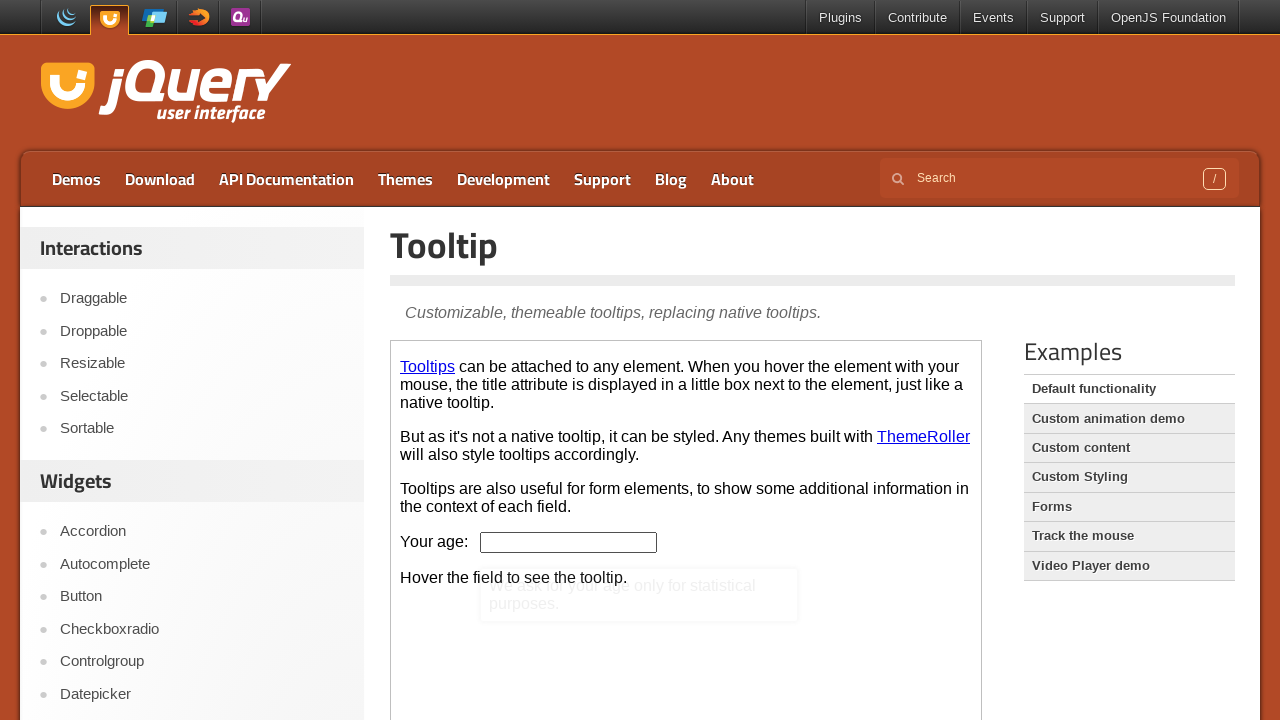

Waited 2 seconds for tooltip to display
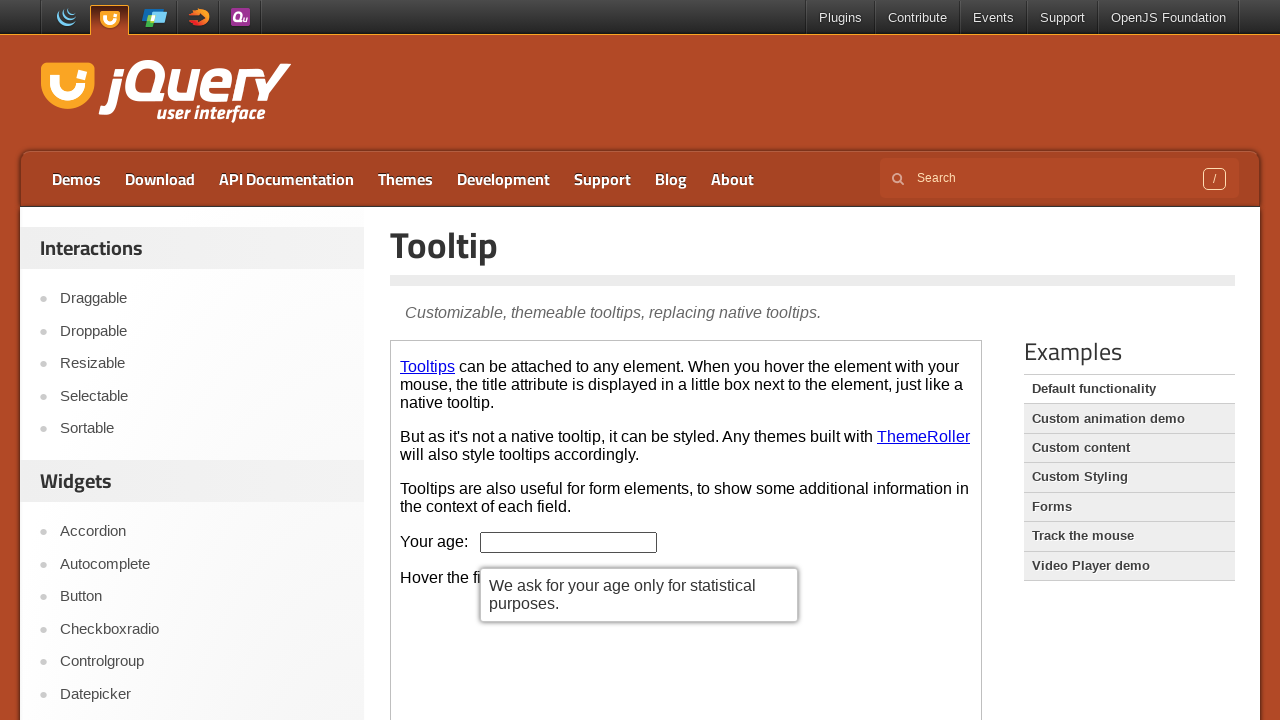

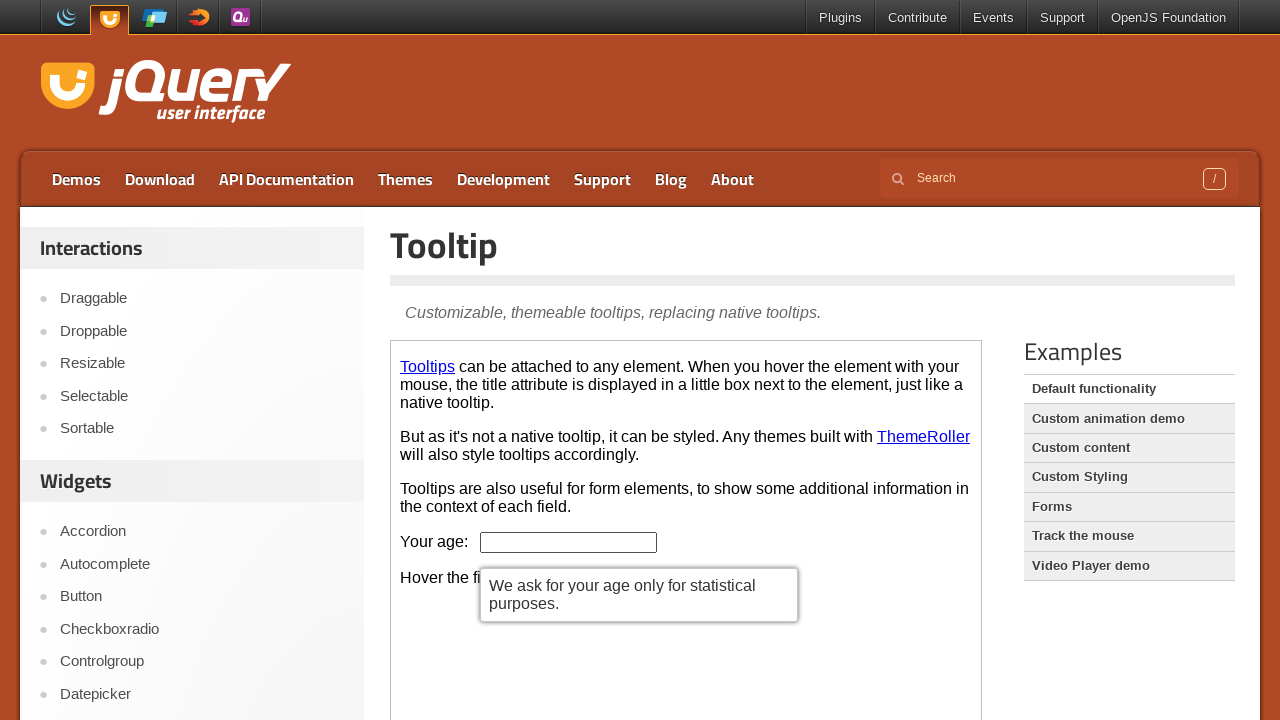